Tests clicking an image element by its alt text on the Playwright documentation page

Starting URL: https://playwright.dev/dotnet/docs/locators#locate-by-alt-text

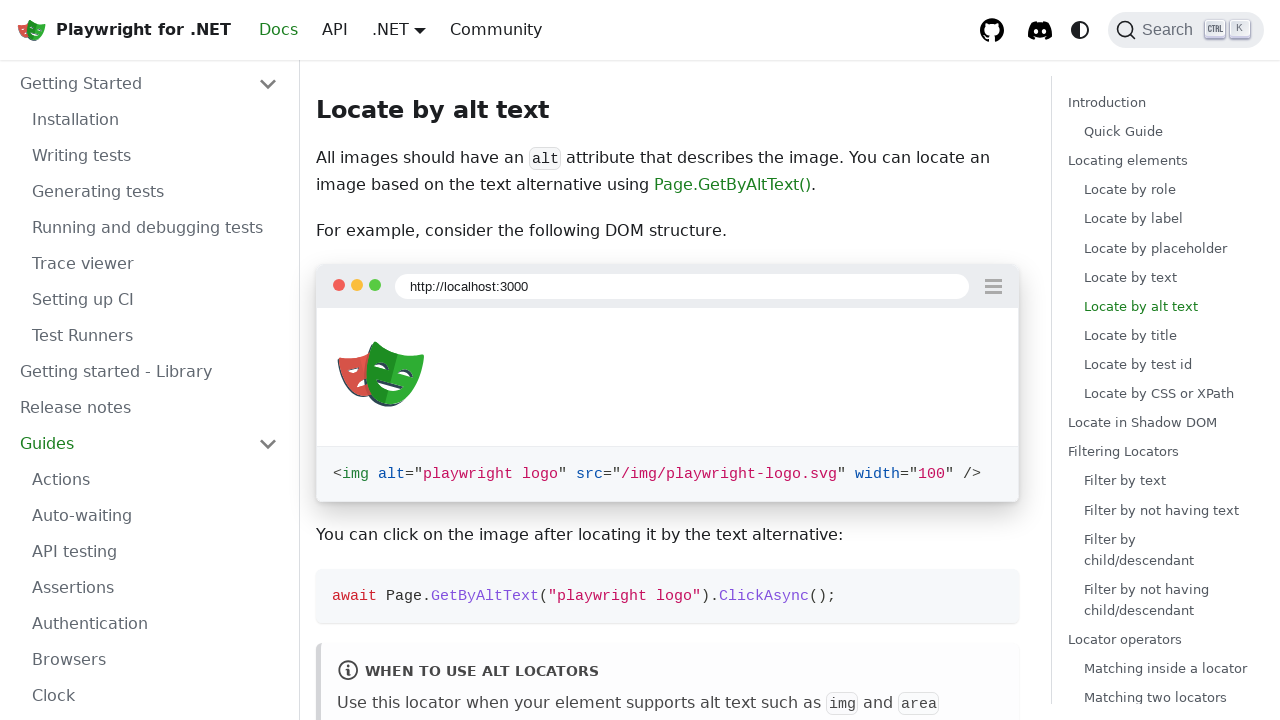

Navigated to Playwright locators documentation page for alt text locator
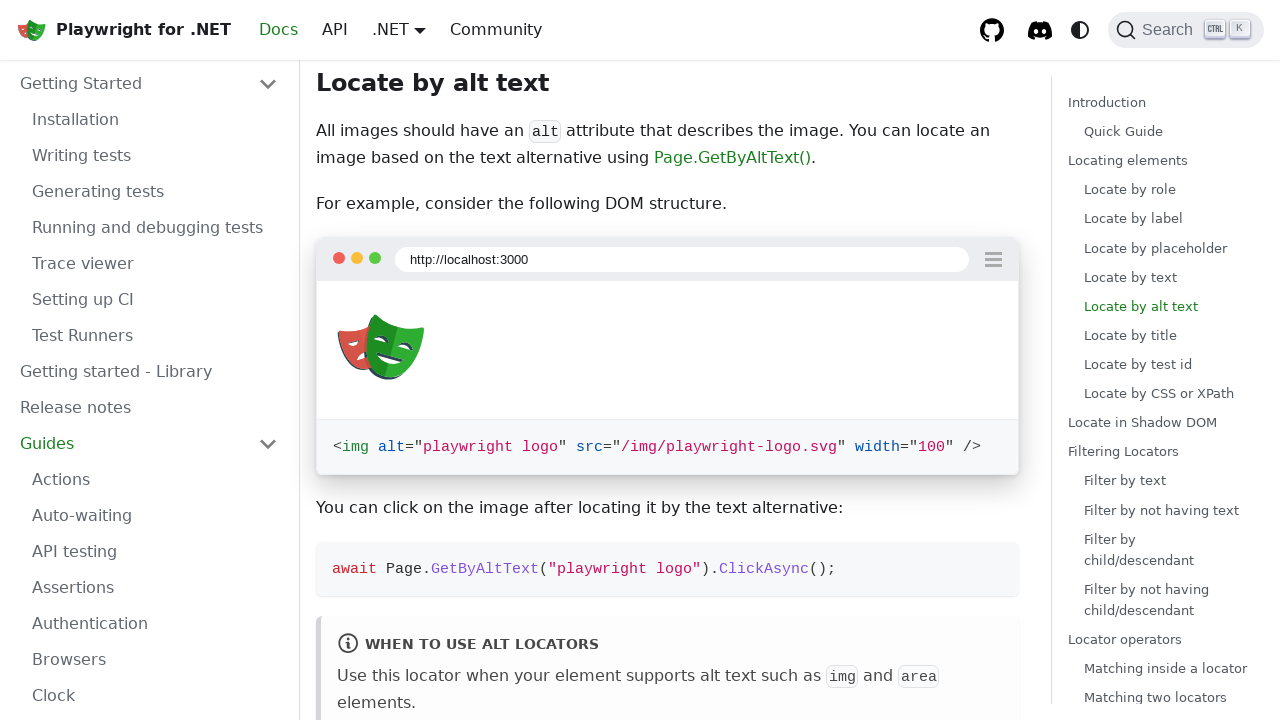

Clicked playwright logo image by alt text at (32, 30) on internal:attr=[alt="playwright logo"i] >> nth=0
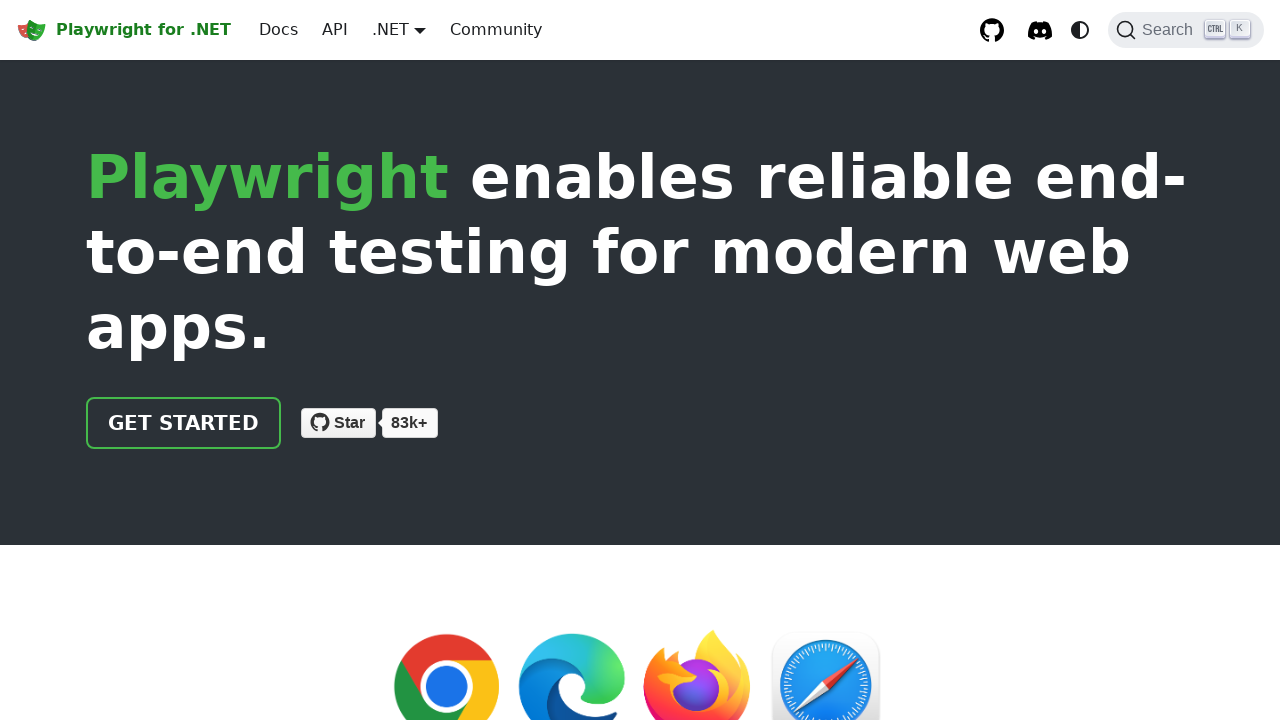

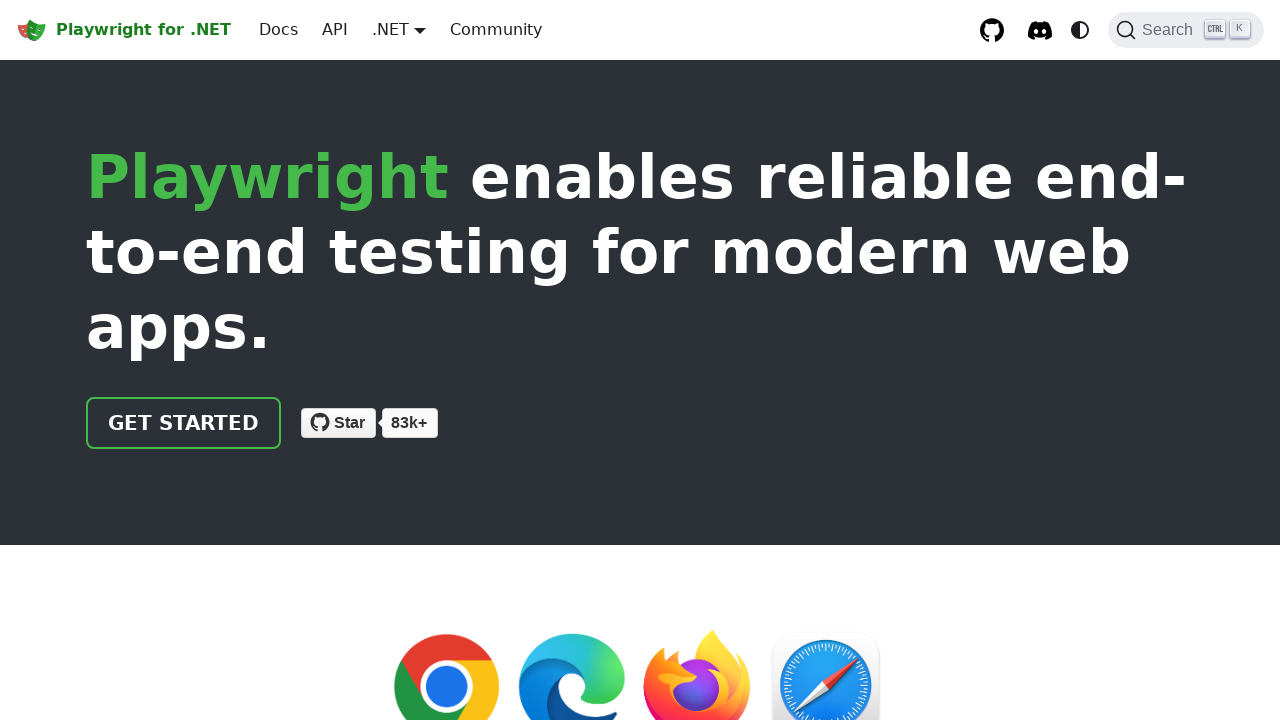